Tests right-click context menu functionality by navigating to Context Menu page and performing a right-click

Starting URL: https://the-internet.herokuapp.com/

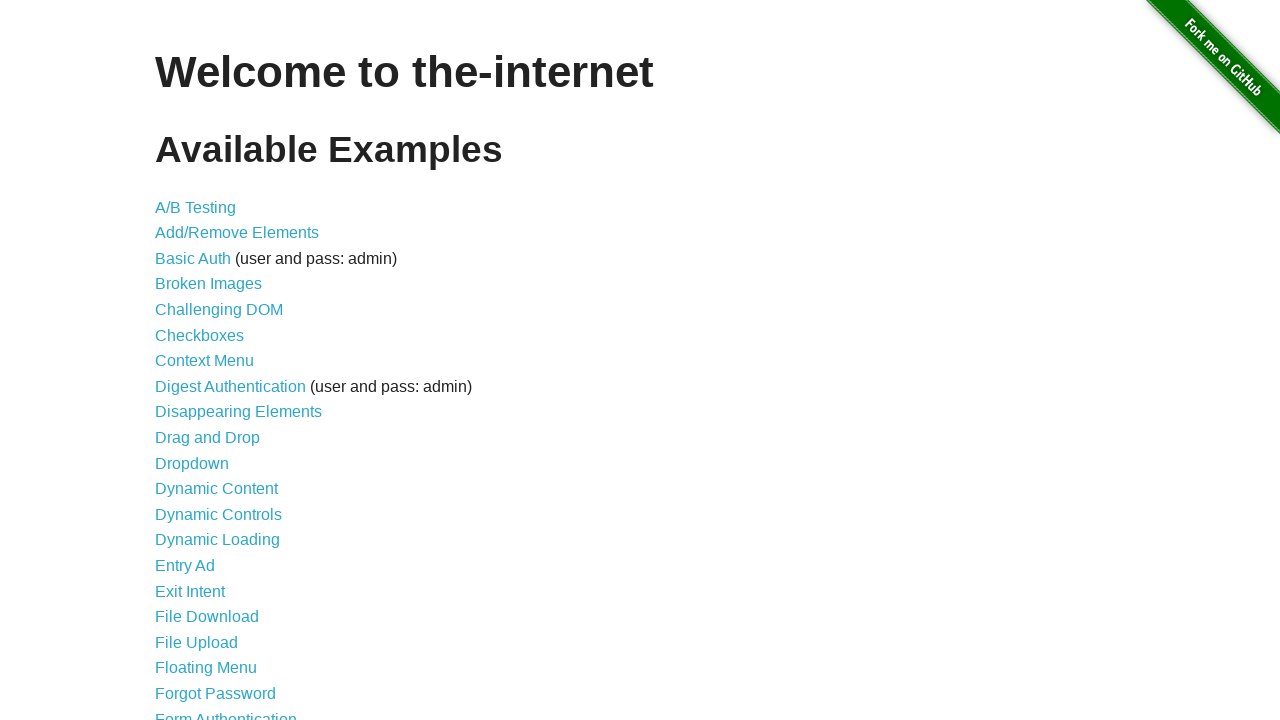

Clicked on Context Menu link at (204, 361) on text=Context Menu
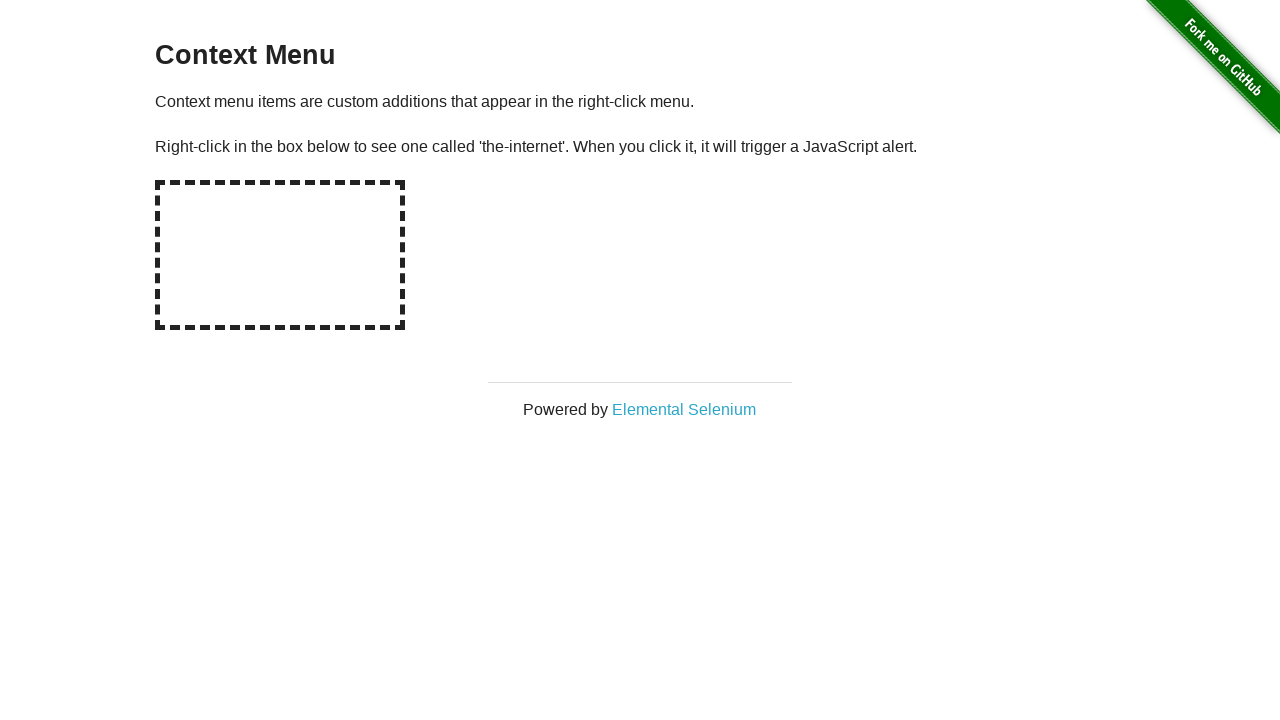

Set up dialog handler to accept alerts
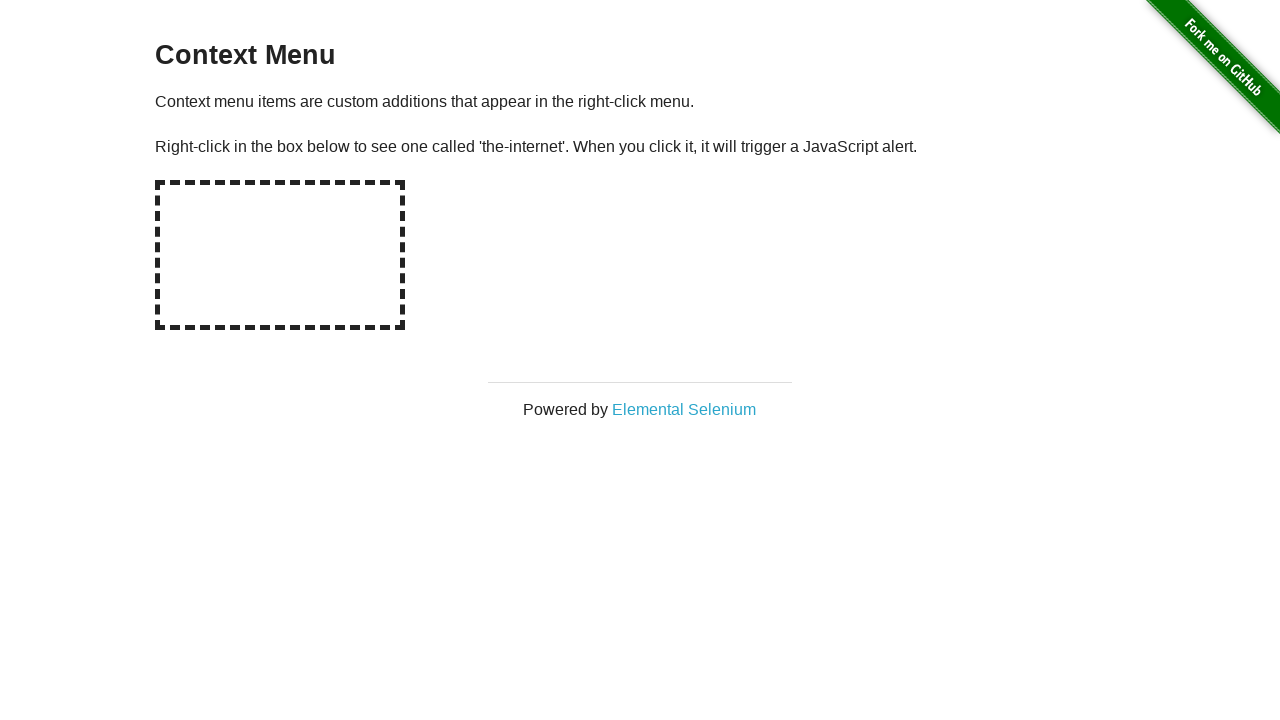

Right-clicked on the hot spot element at (280, 255) on #hot-spot
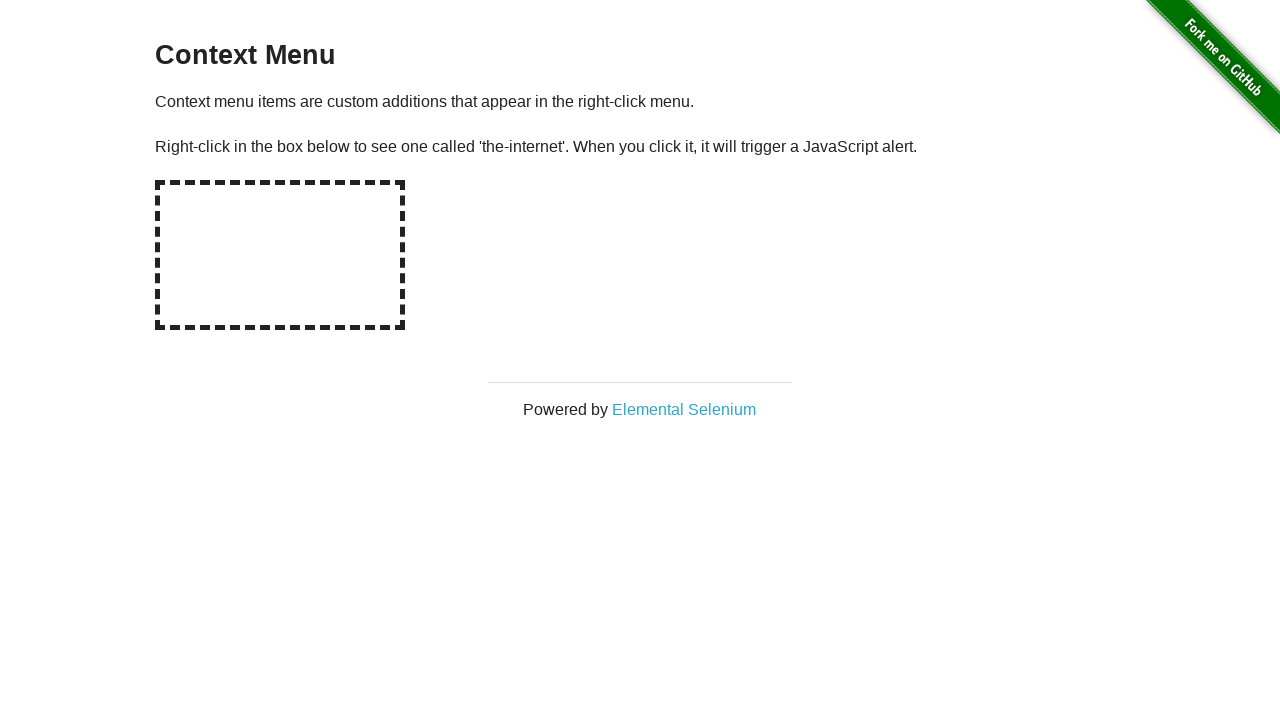

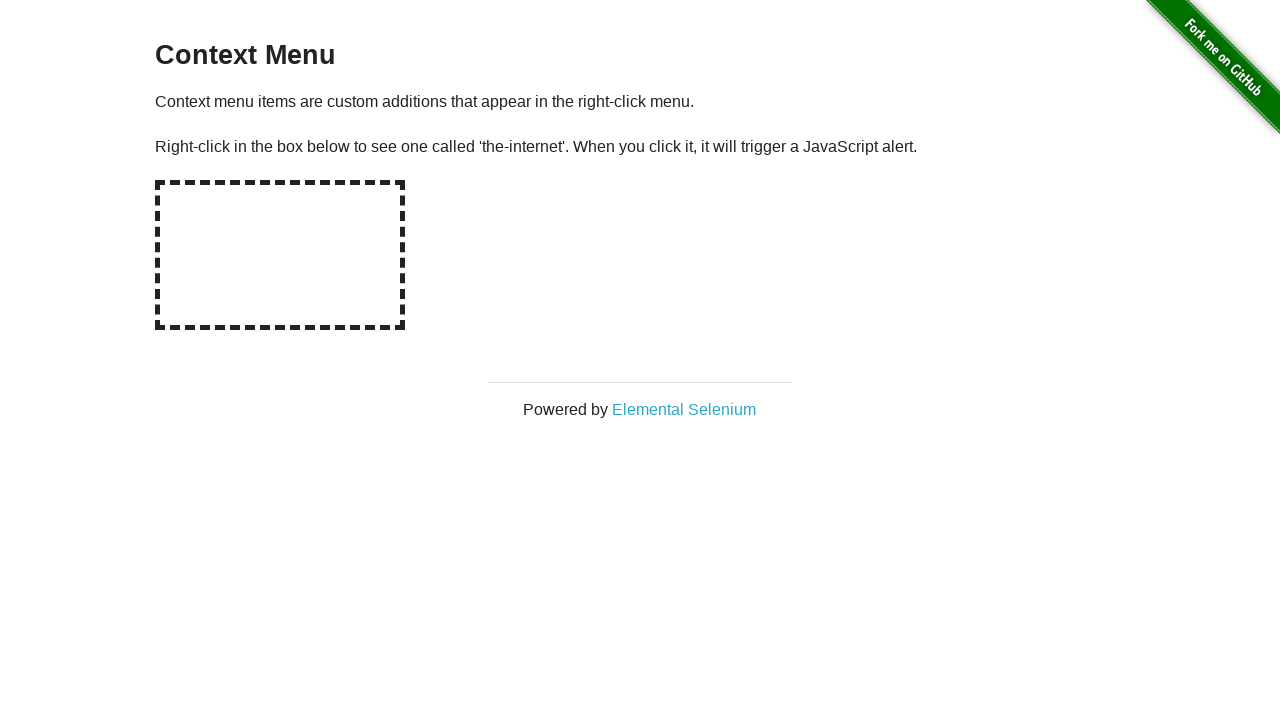